Navigates to the AllSaints fashion website homepage and waits for the page to load. The script was intended to search for clothing items but the search functionality was commented out in the original.

Starting URL: https://www.allsaints.com

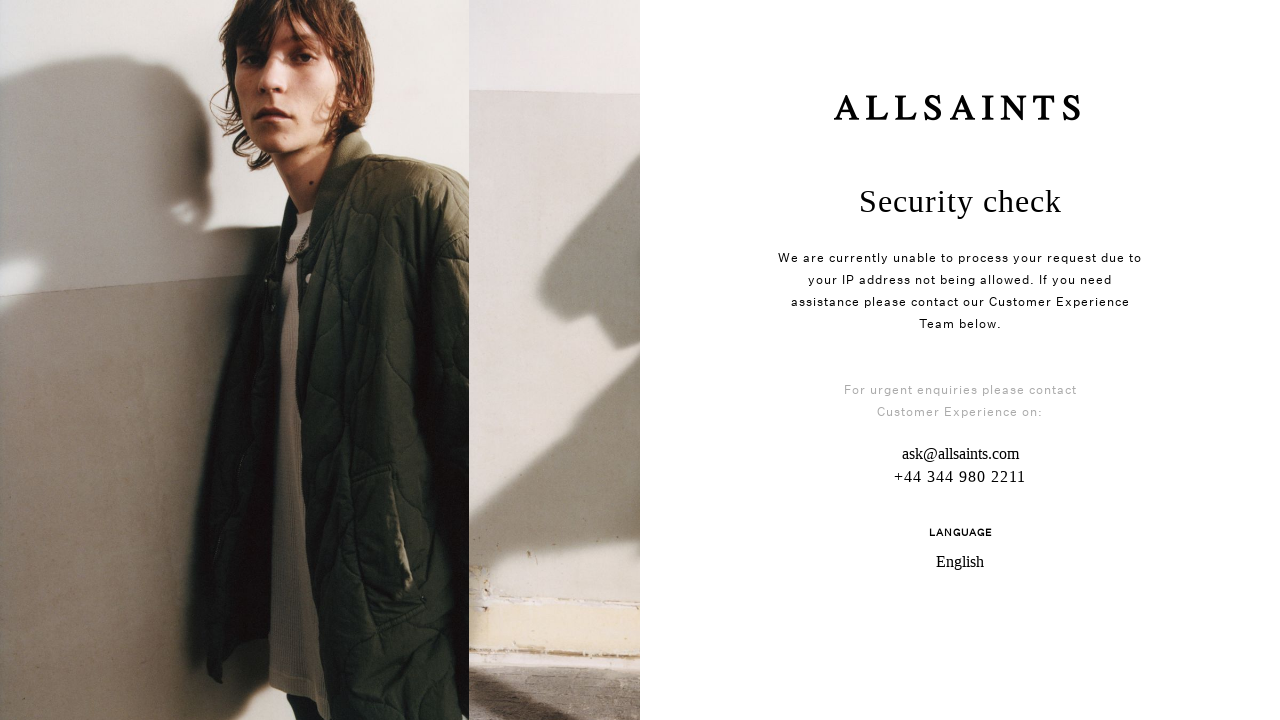

Waited for page to reach domcontentloaded state
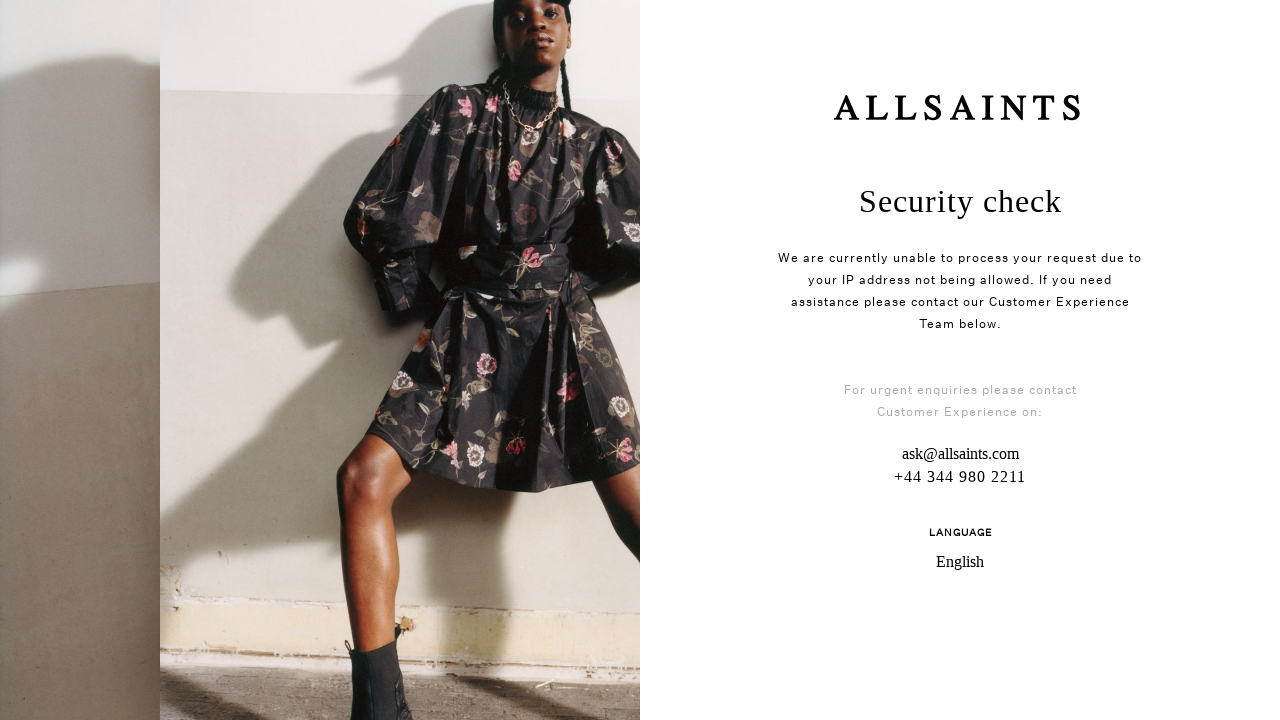

Confirmed body element loaded on AllSaints homepage
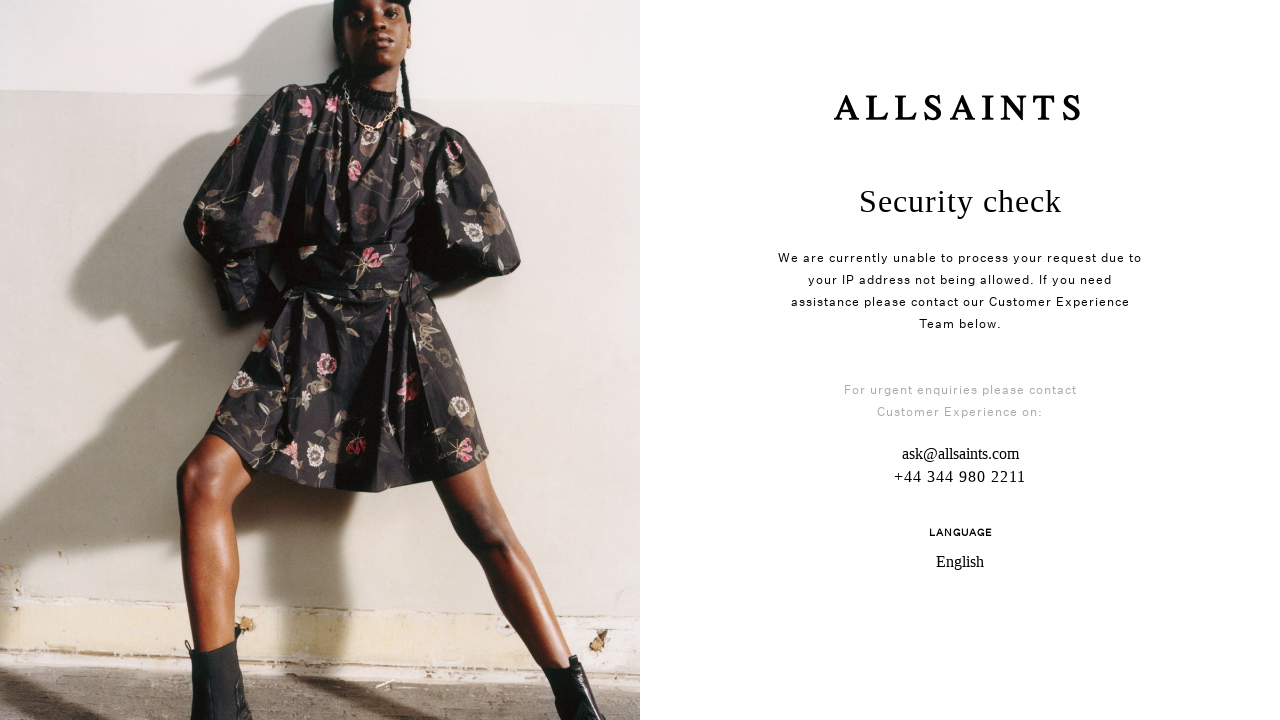

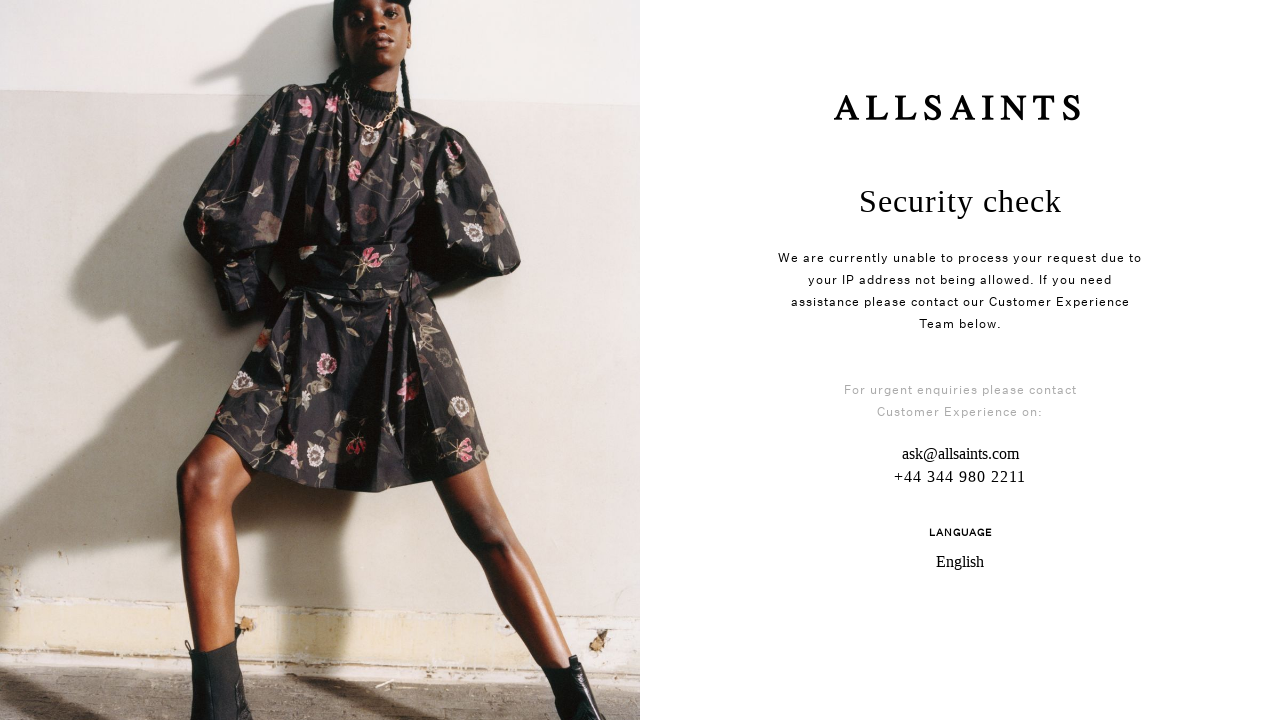